Tests iframe and popup interaction by opening a popup modal, switching to an iframe within it, copying text from the iframe, and submitting it in the main form to verify correctness

Starting URL: https://www.qa-practice.com/elements/popup/iframe_popup

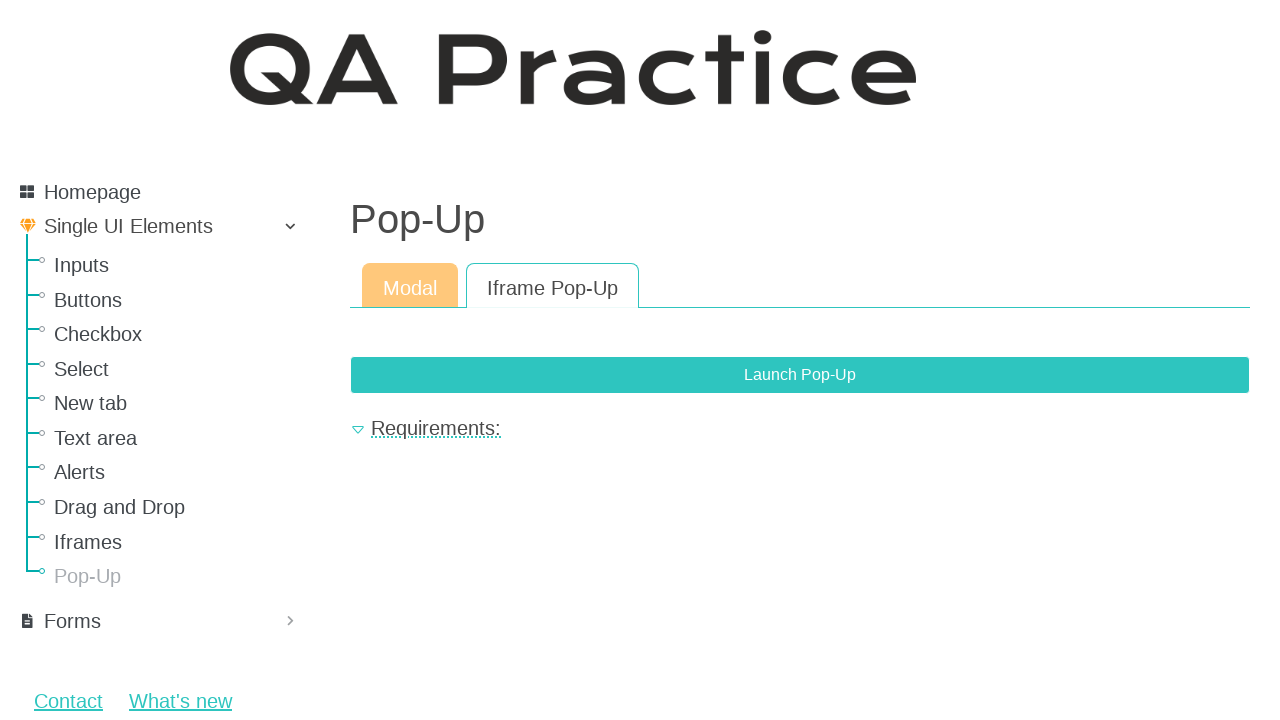

Clicked popup button to open modal at (800, 375) on xpath=//button[@class='btn btn-primary' and @data-bs-toggle='modal']
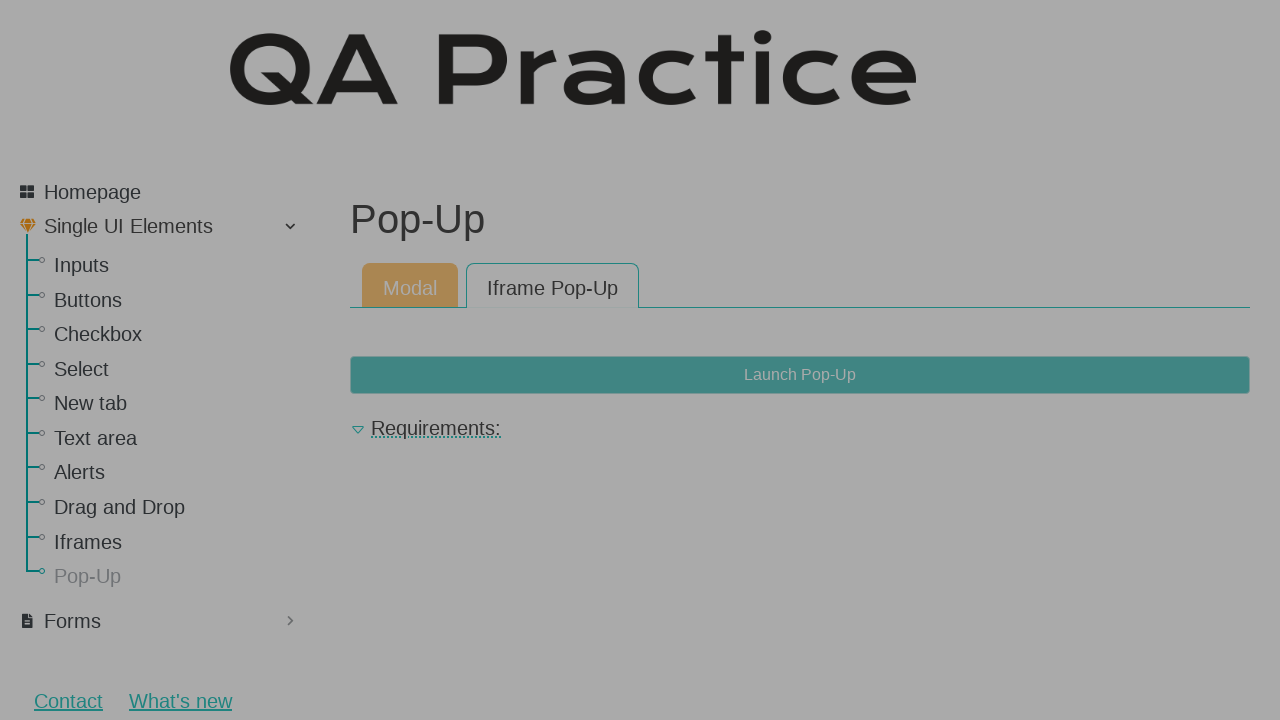

Iframe loaded and is visible
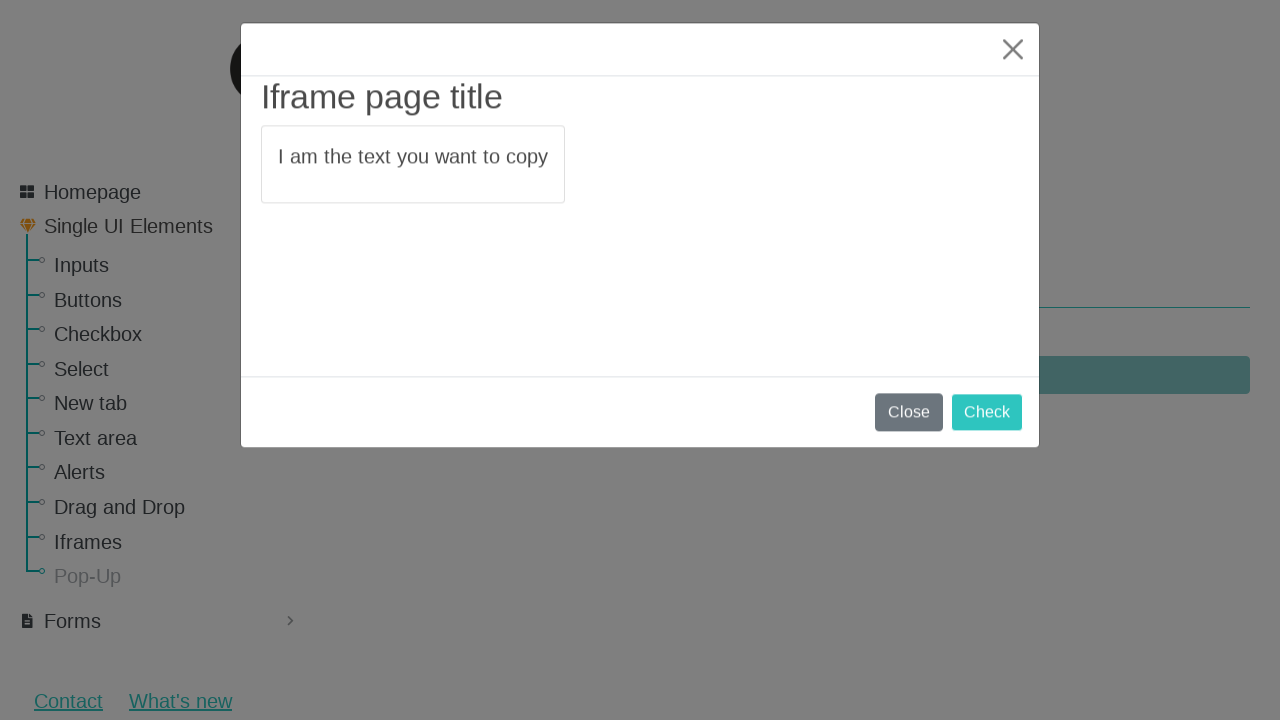

Switched to iframe context
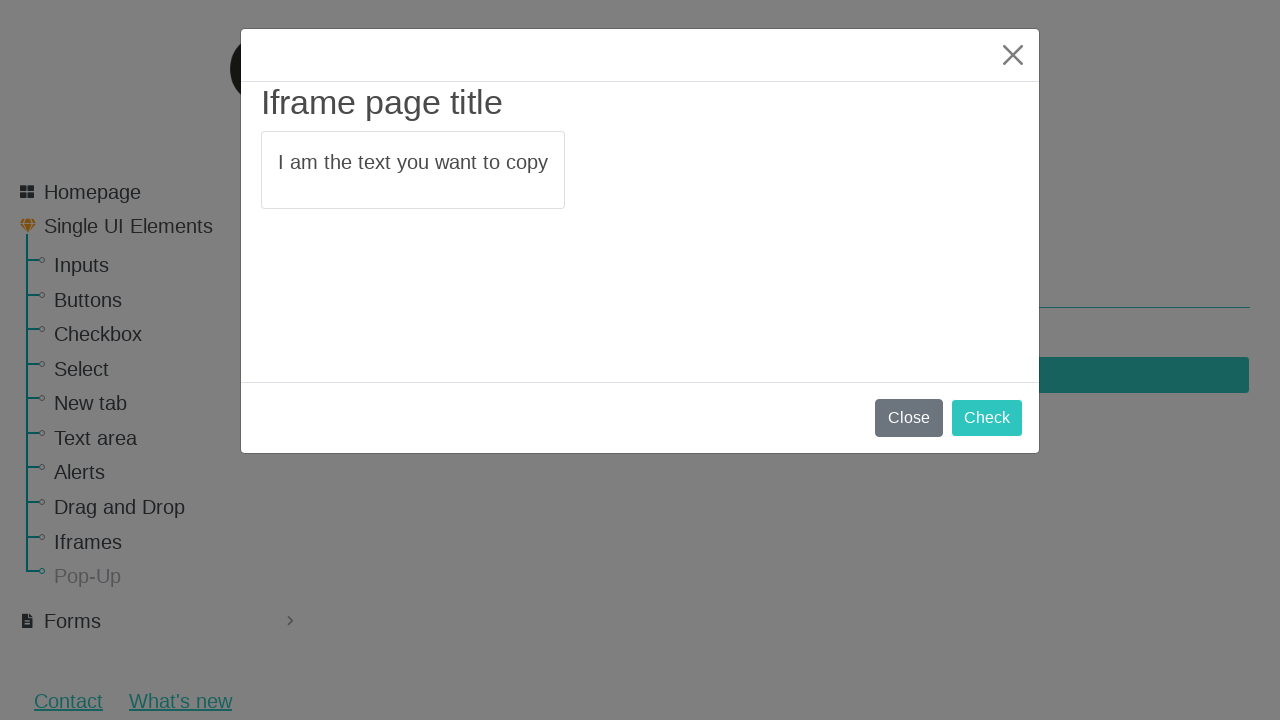

Extracted text from iframe: 'I am the text you want to copy'
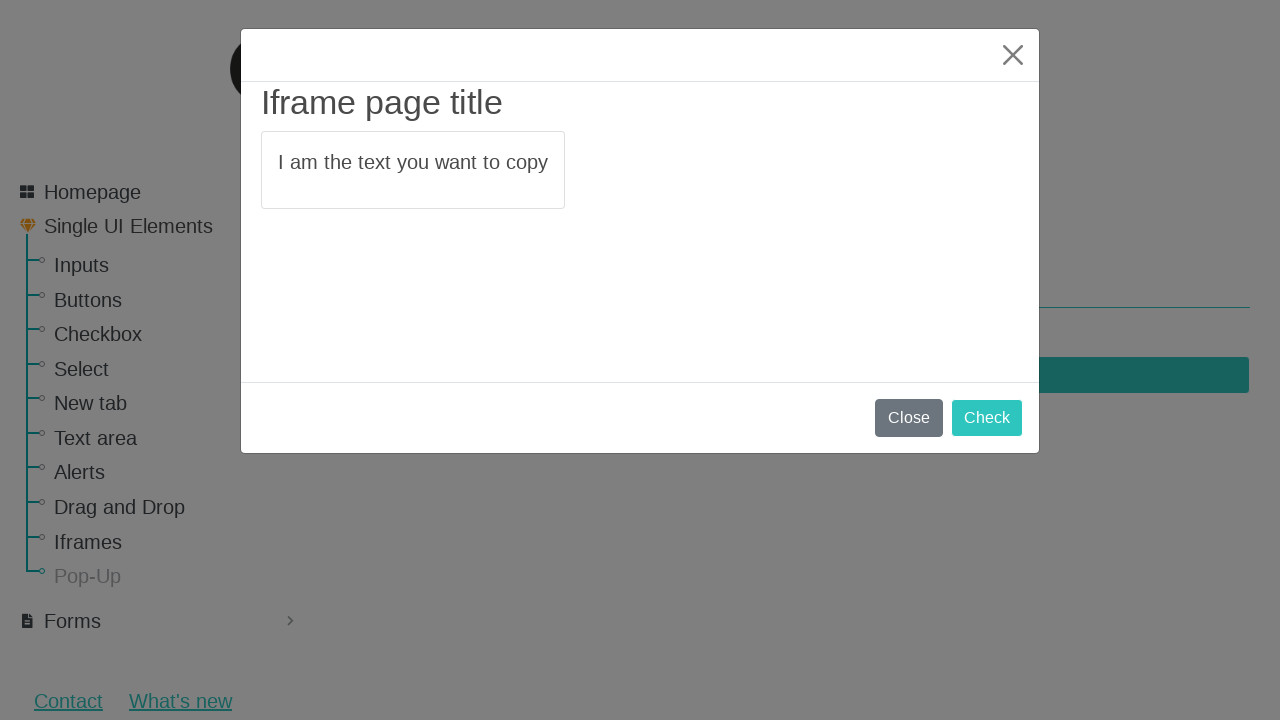

Clicked Check button at (987, 418) on xpath=//button[text()='Check']
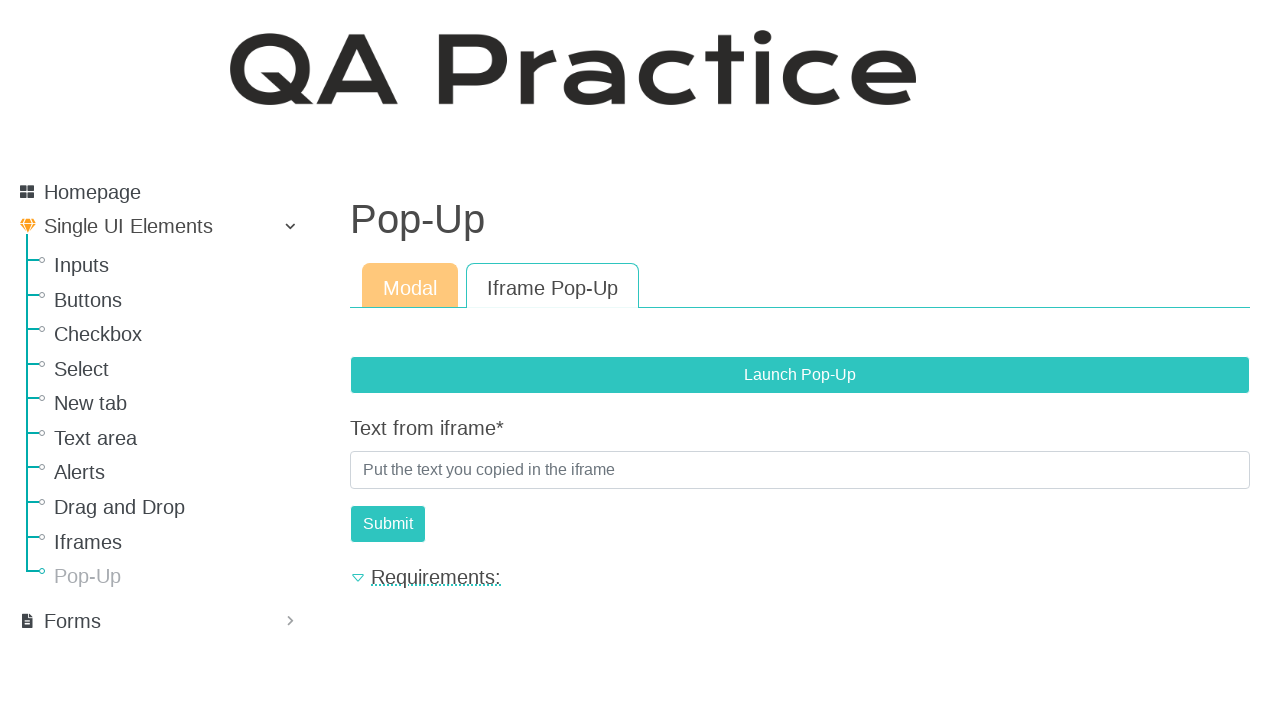

Filled text input field with copied text from iframe on //input[@name='text_from_iframe']
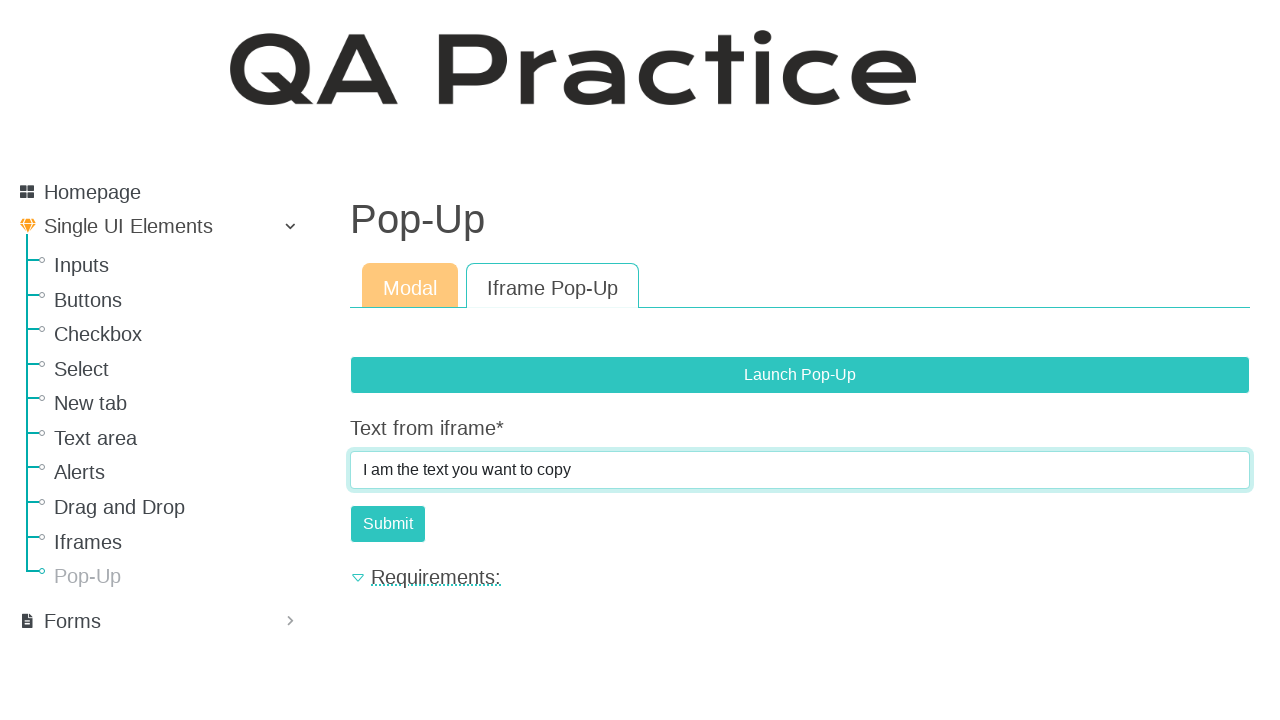

Clicked submit button to submit form at (388, 524) on xpath=//input[@id='submit-id-submit']
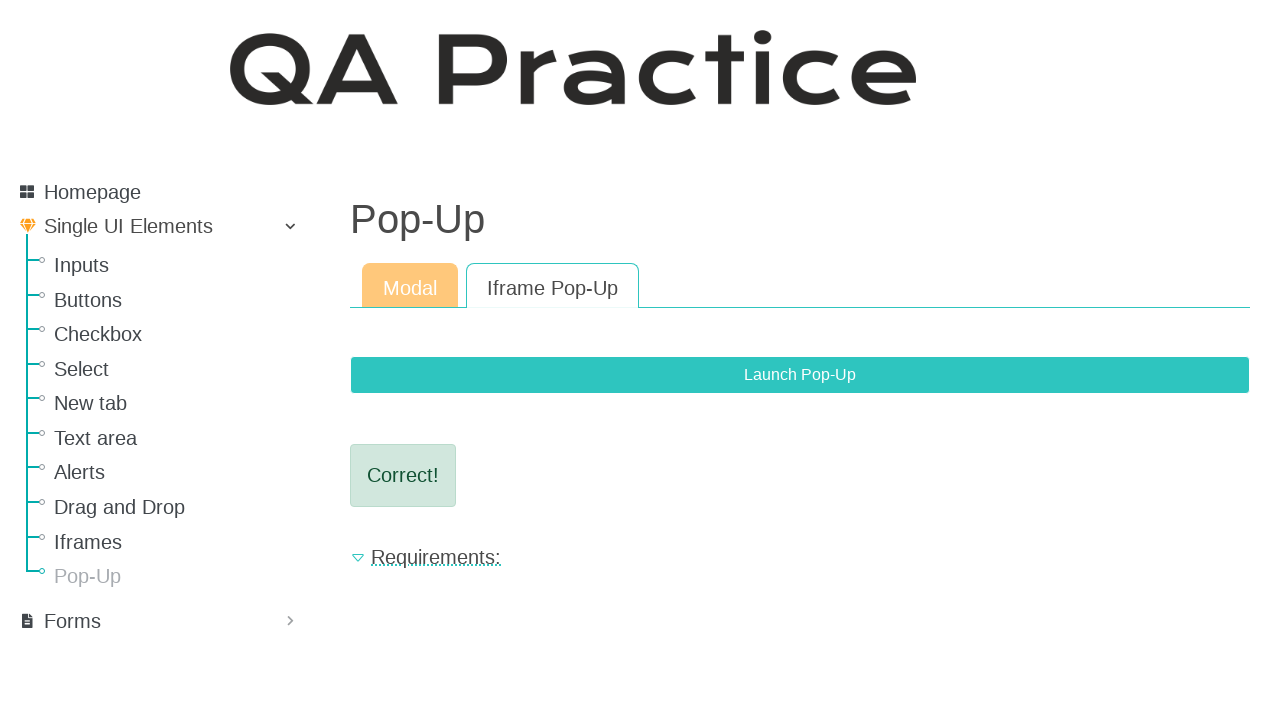

Form submission result appeared
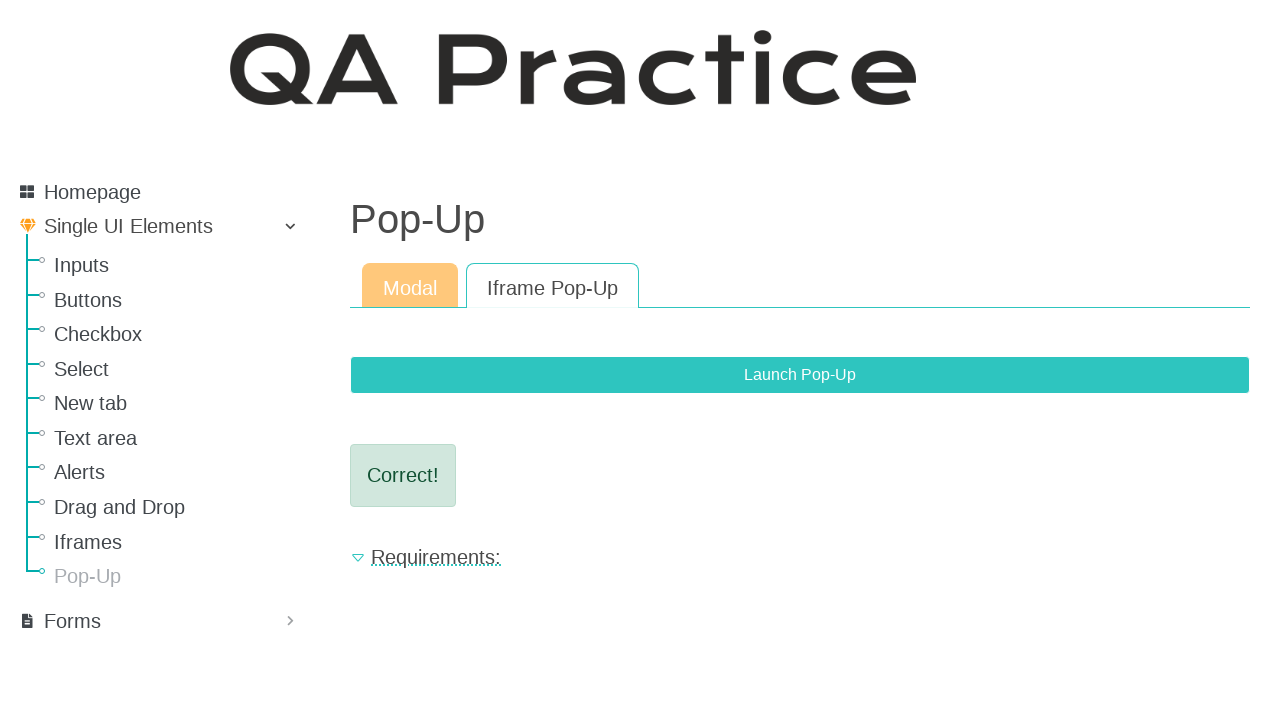

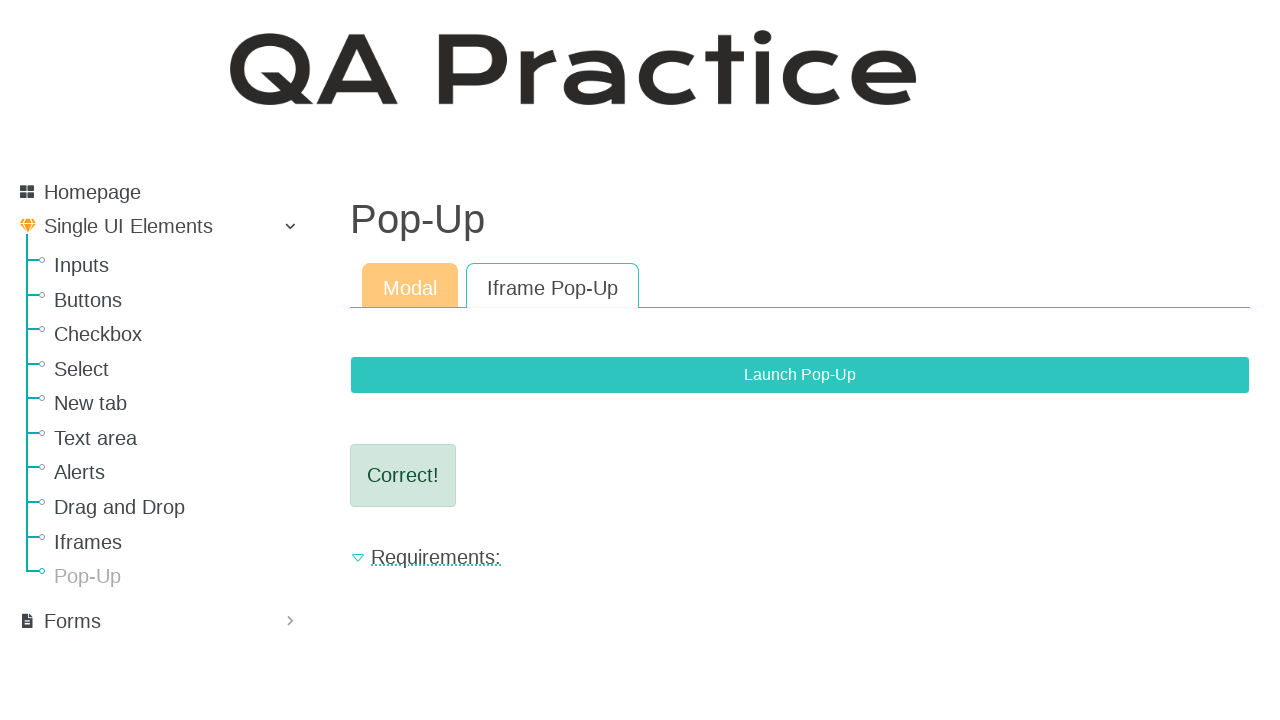